Tests browser navigation methods including window management, navigation controls (back/forward/refresh), and basic element interaction

Starting URL: http://demo.automationtesting.in/

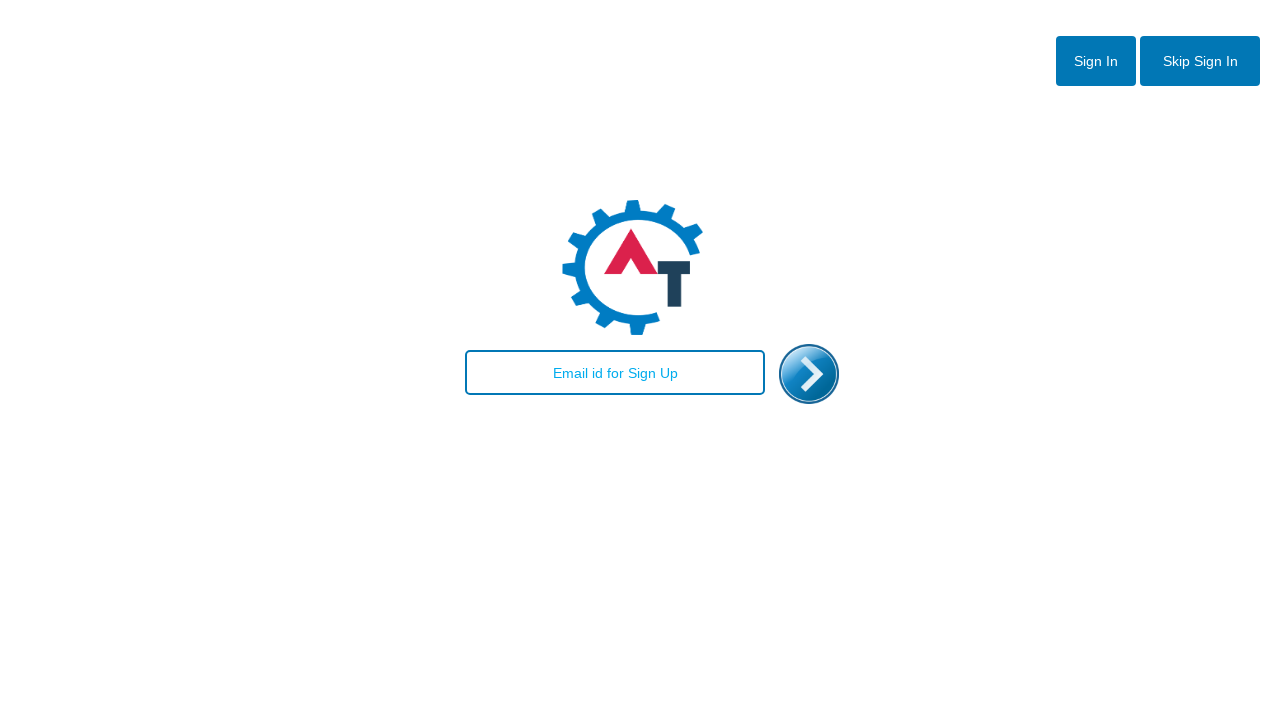

Clicked button with ID 'btn2' at (1200, 61) on #btn2
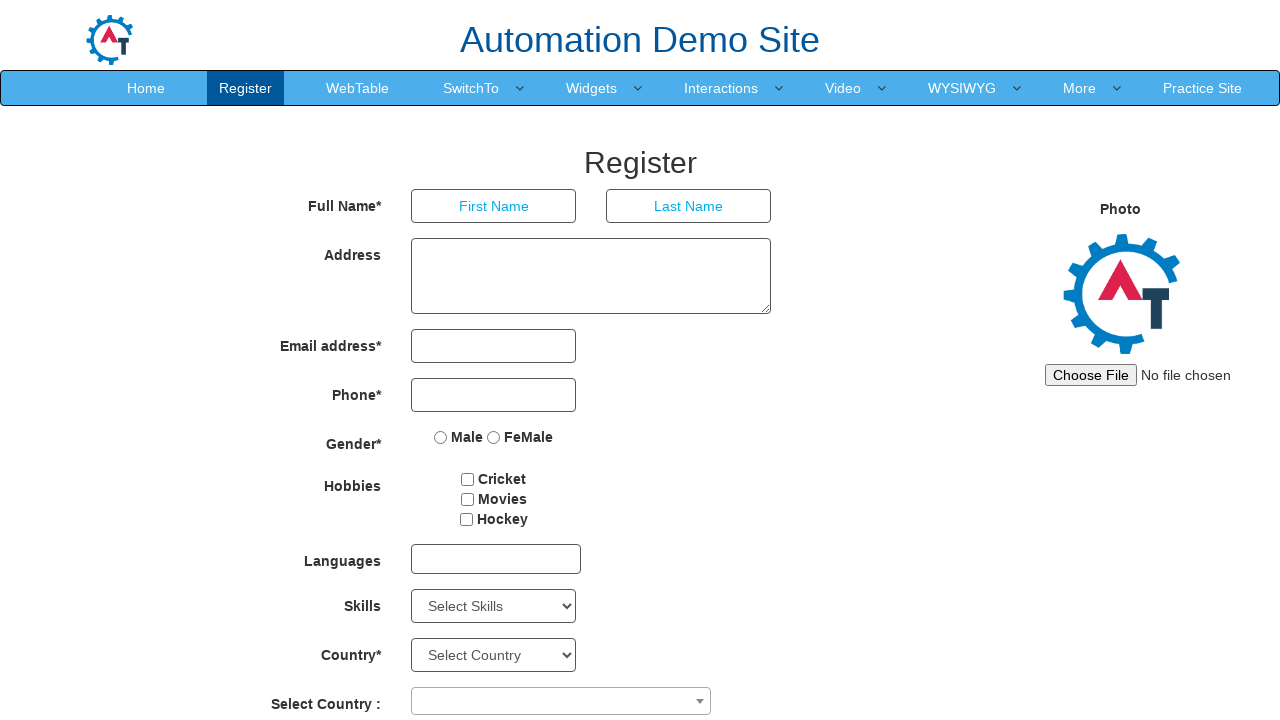

Refreshed the page
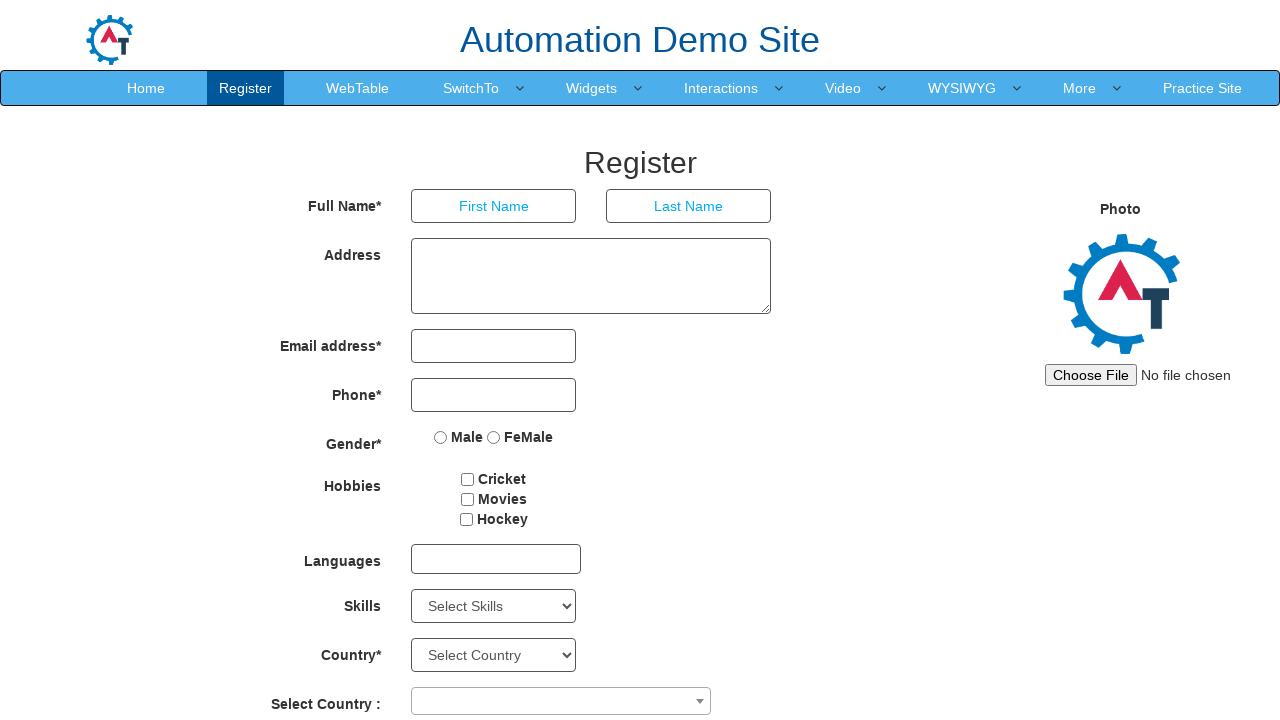

Navigated back in browser history
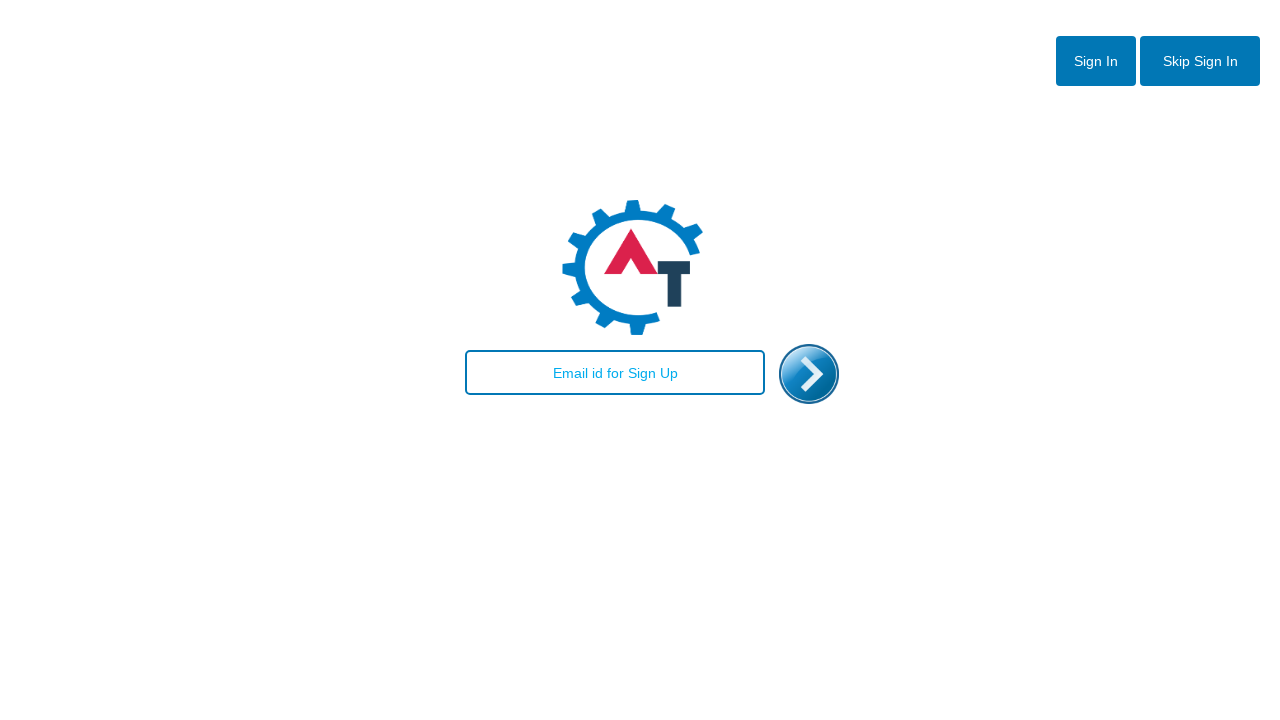

Navigated forward in browser history
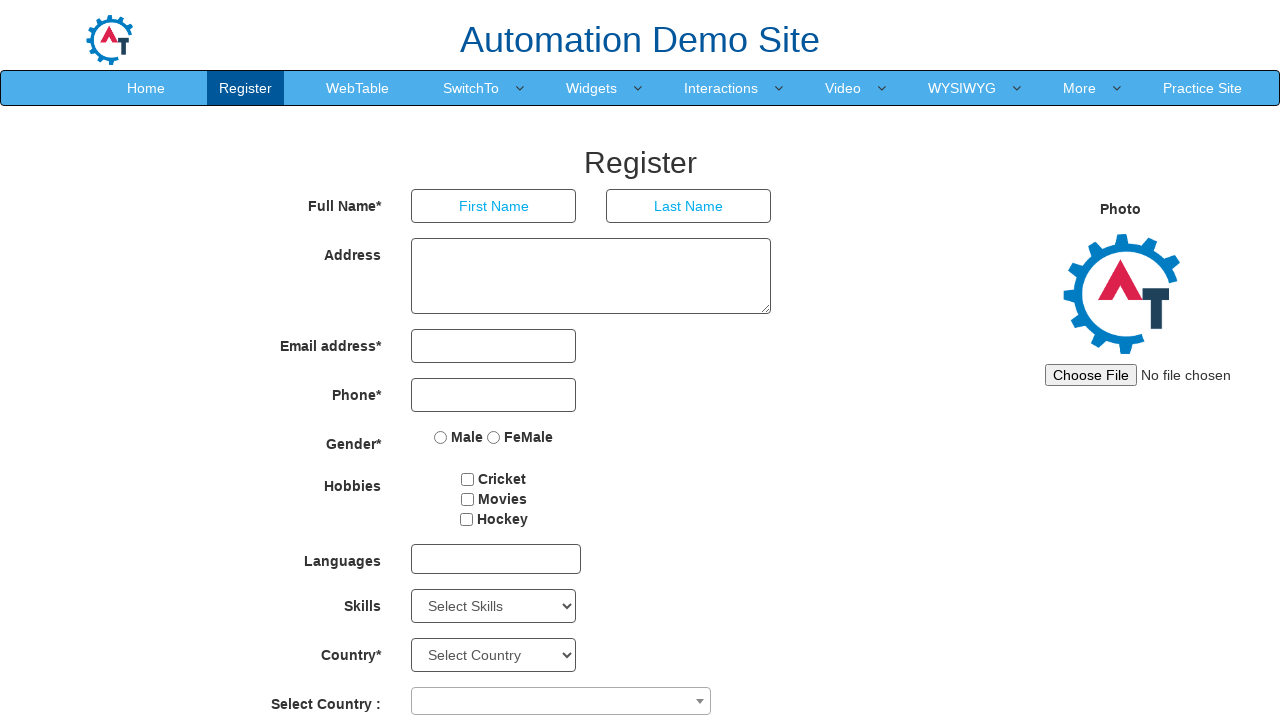

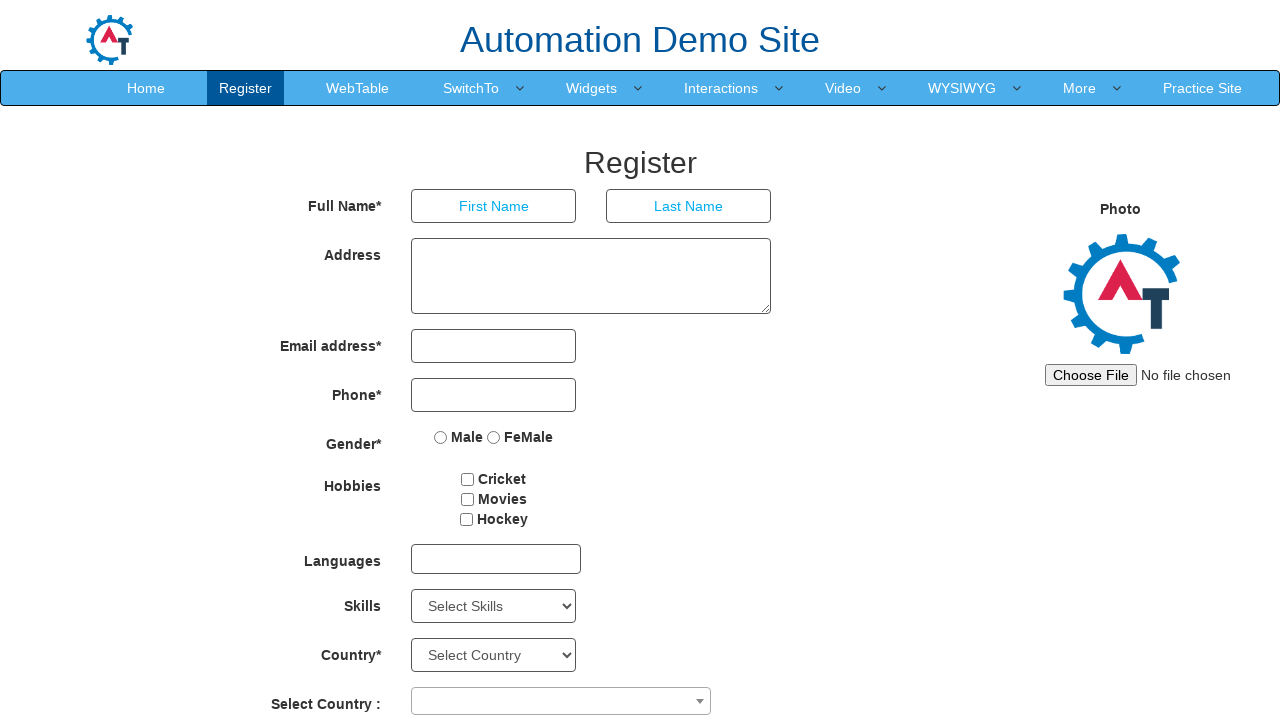